Tests dynamic table functionality by locating Chrome's CPU value in the table and comparing it with the value displayed in a label

Starting URL: https://practice.expandtesting.com/dynamic-table

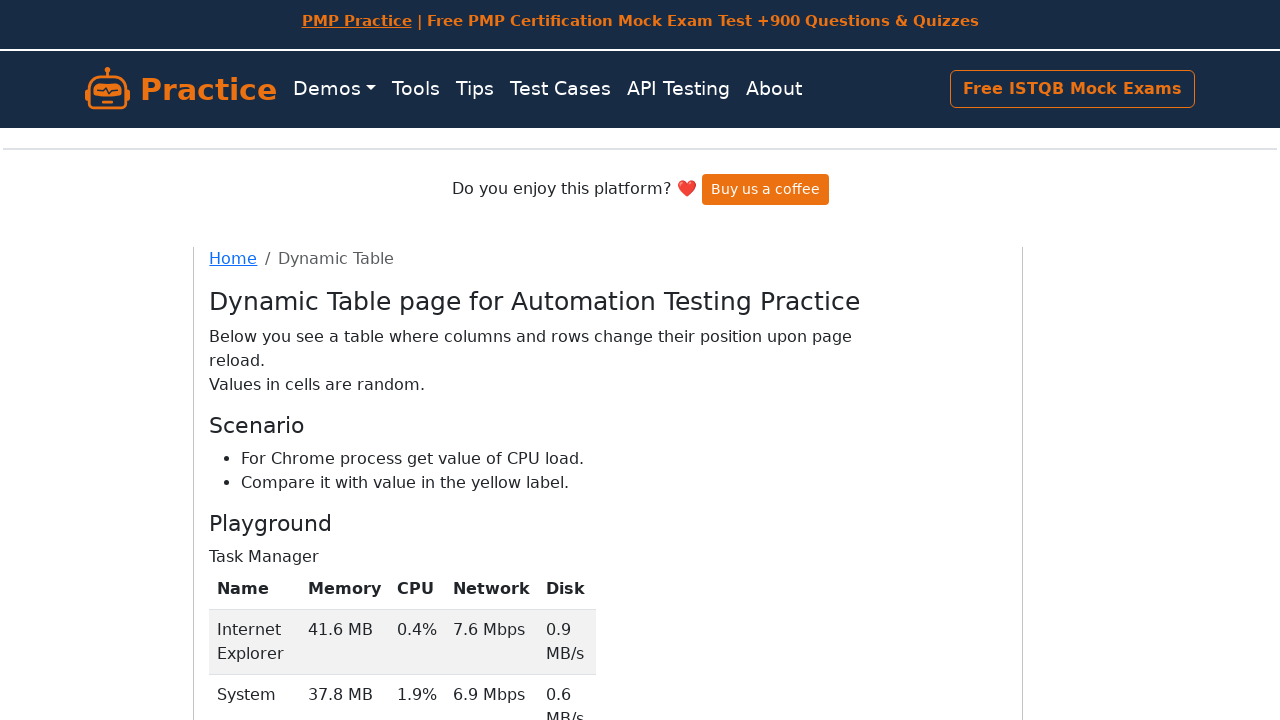

Scrolled down 450px to view the dynamic table
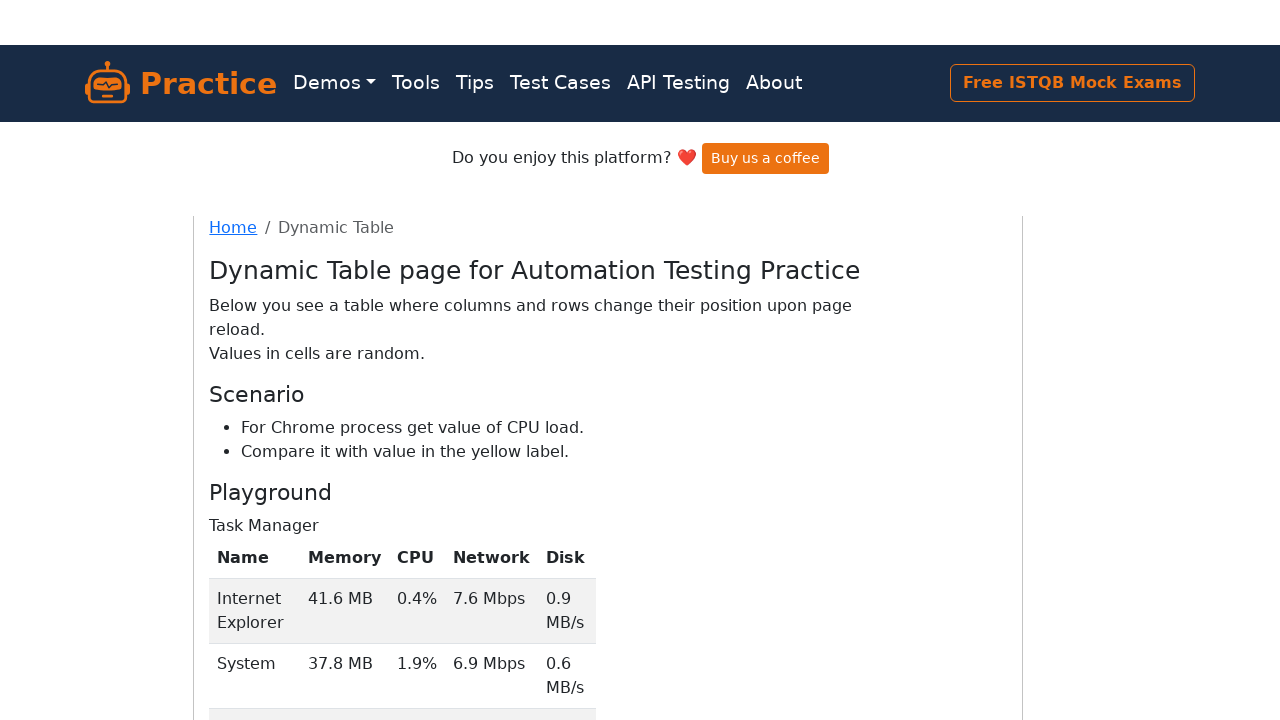

Located Chrome's CPU value element in the table
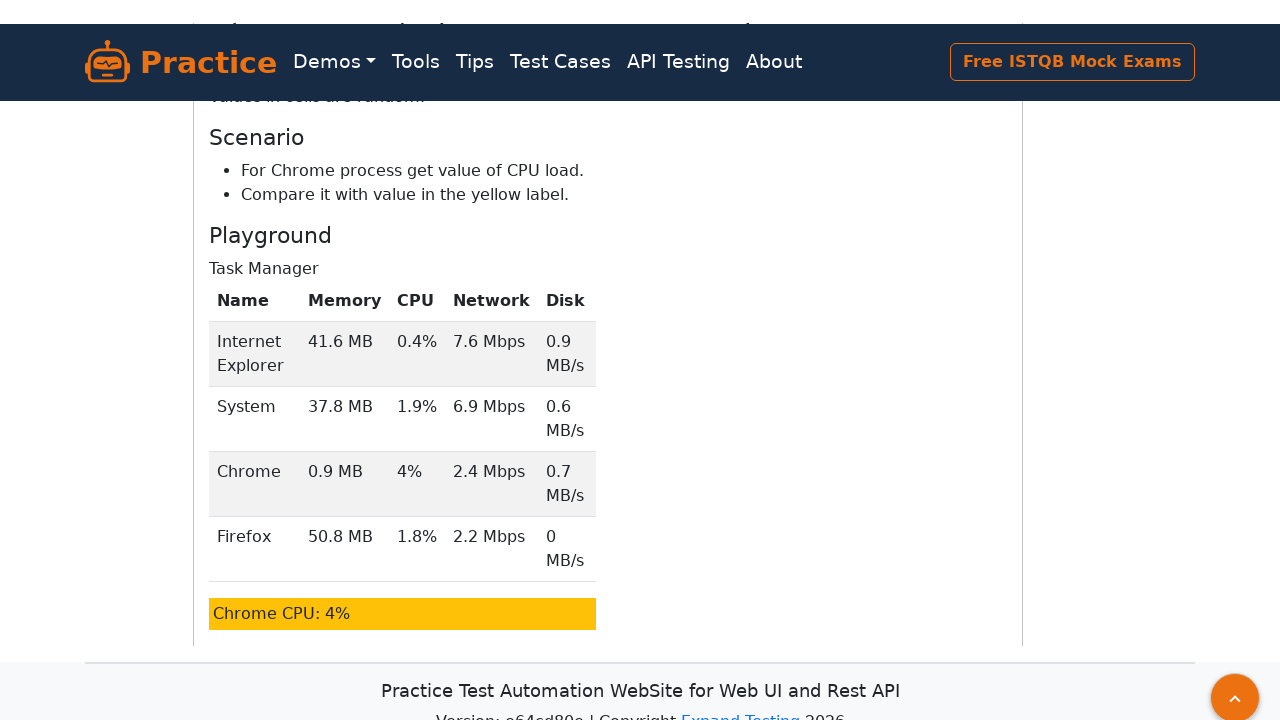

Extracted Chrome CPU value from table: 4%
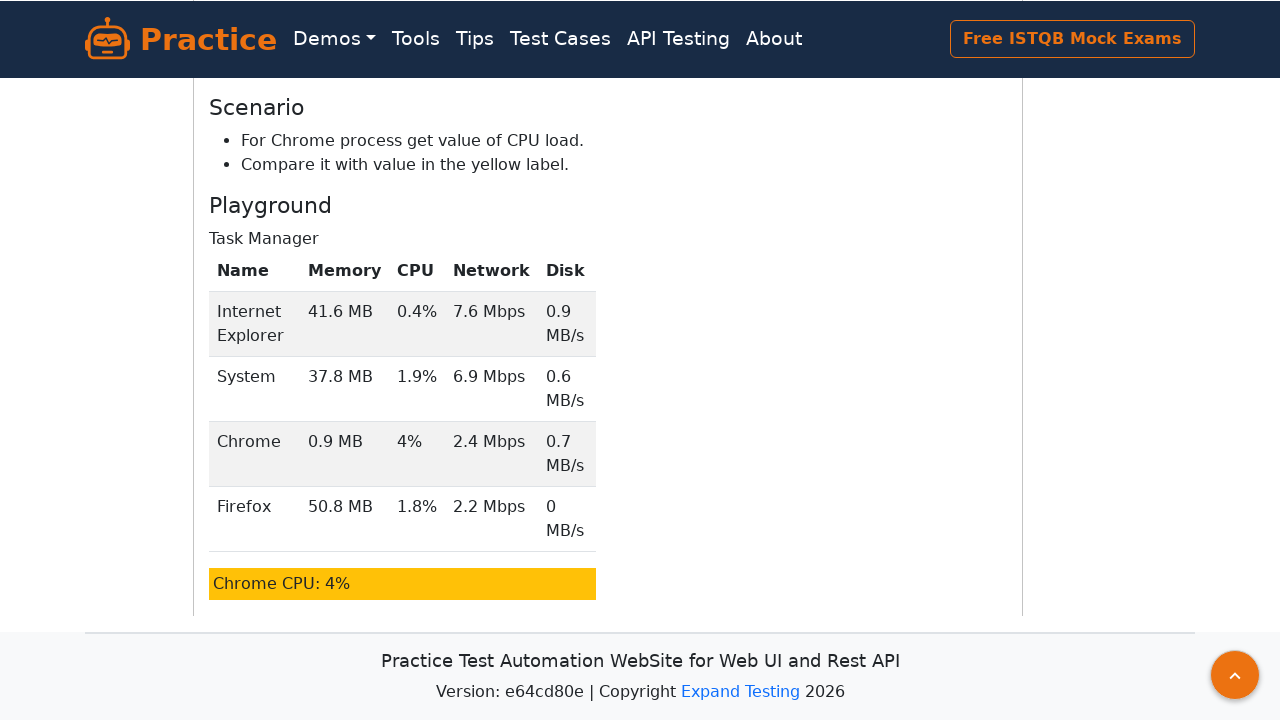

Located the Chrome row in the table
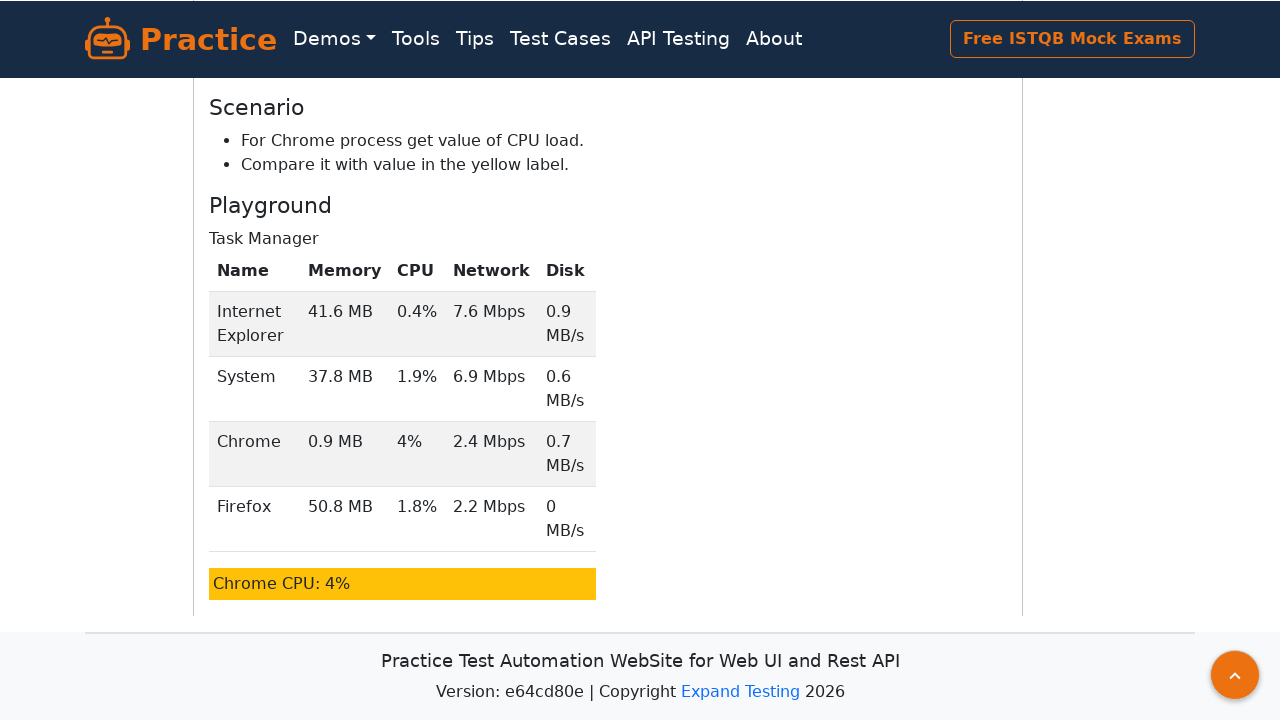

Extracted target Chrome cell text: Chrome
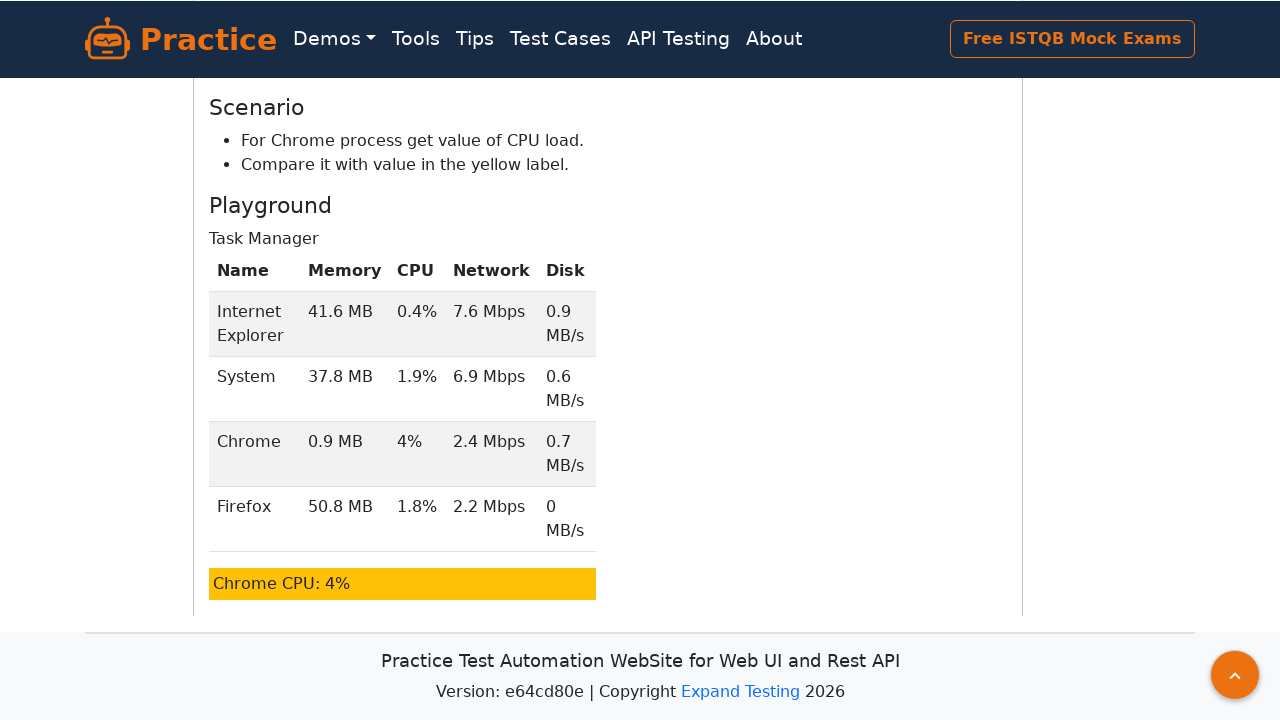

Located the CPU column header
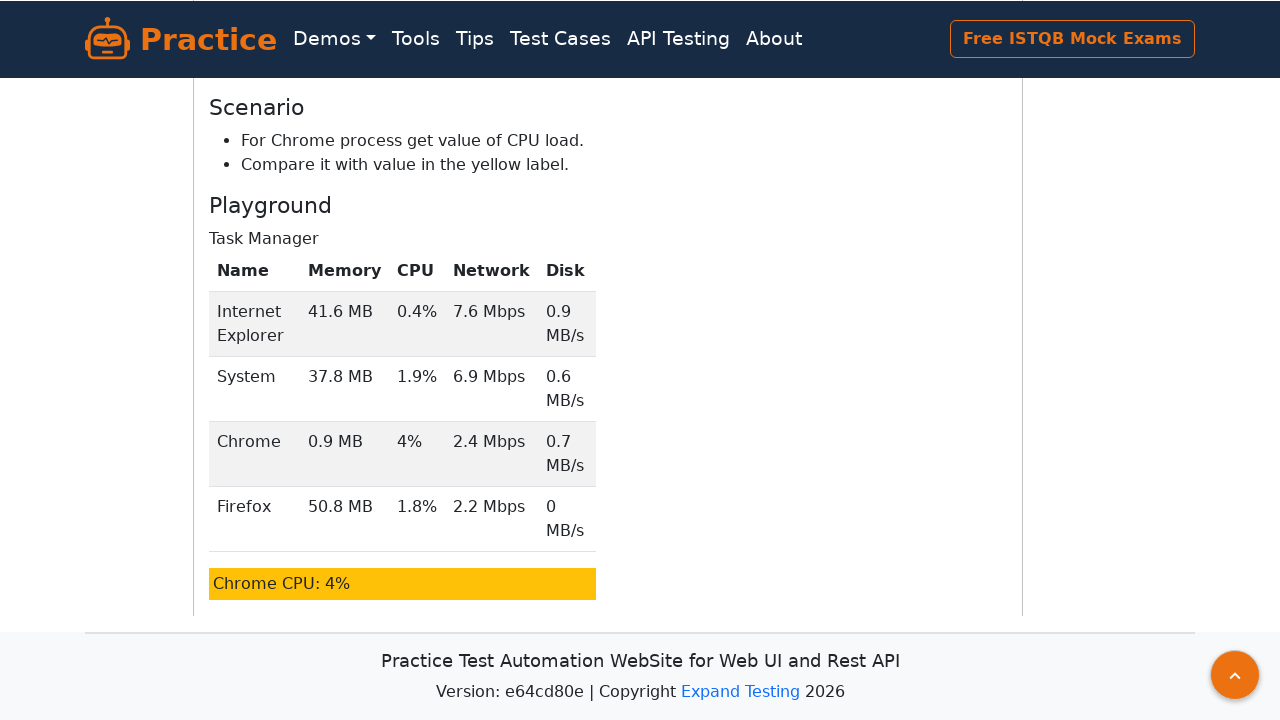

Extracted CPU header text: CPU
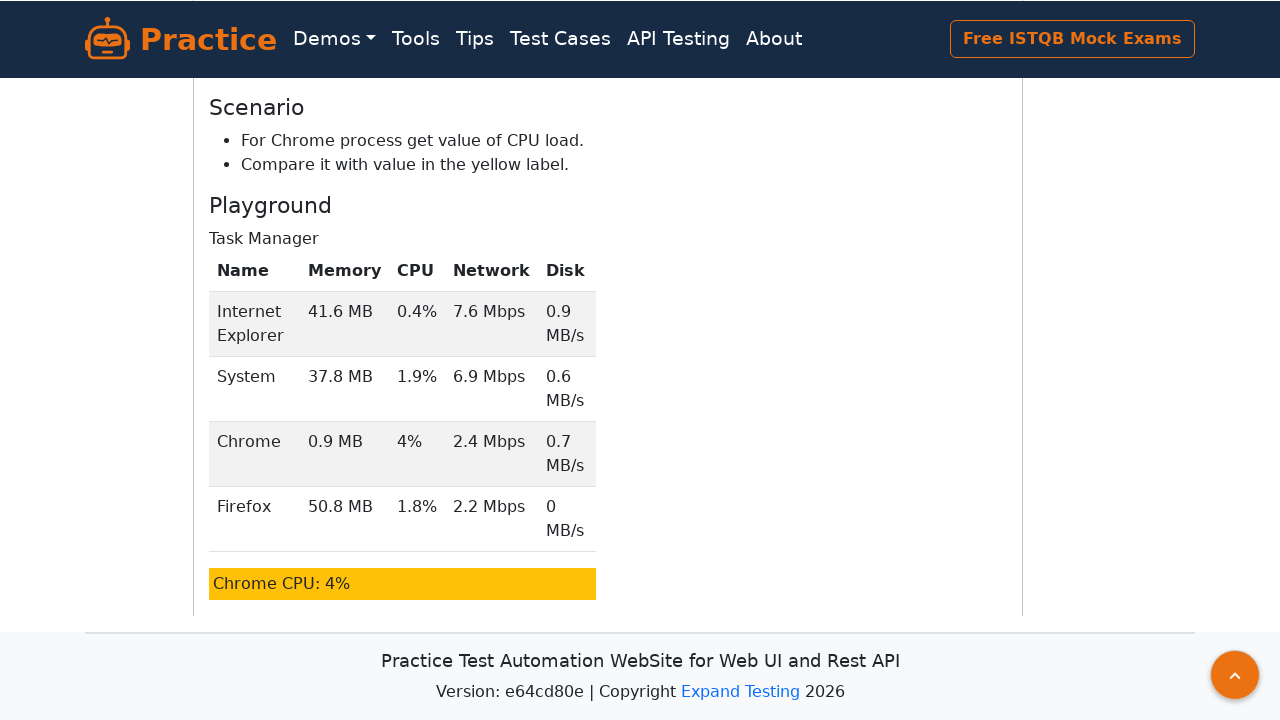

Located the yellow label displaying Chrome CPU value
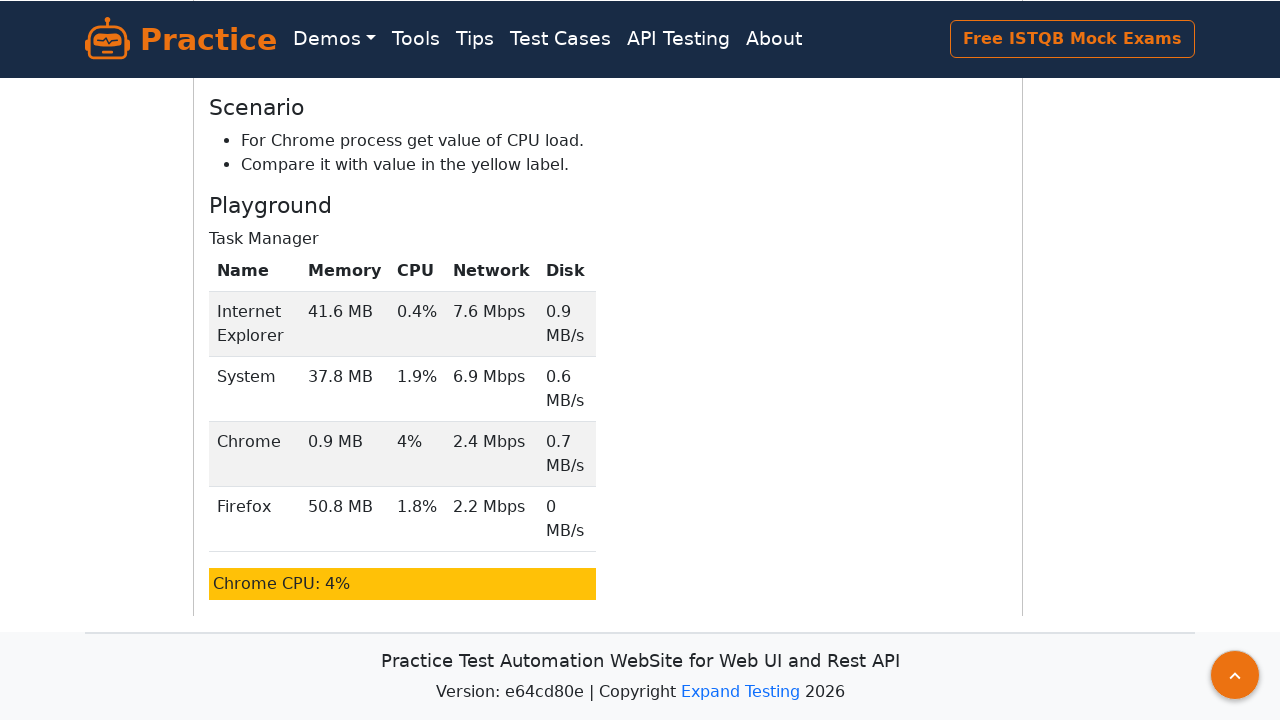

Extracted yellow label text: Chrome CPU: 4%
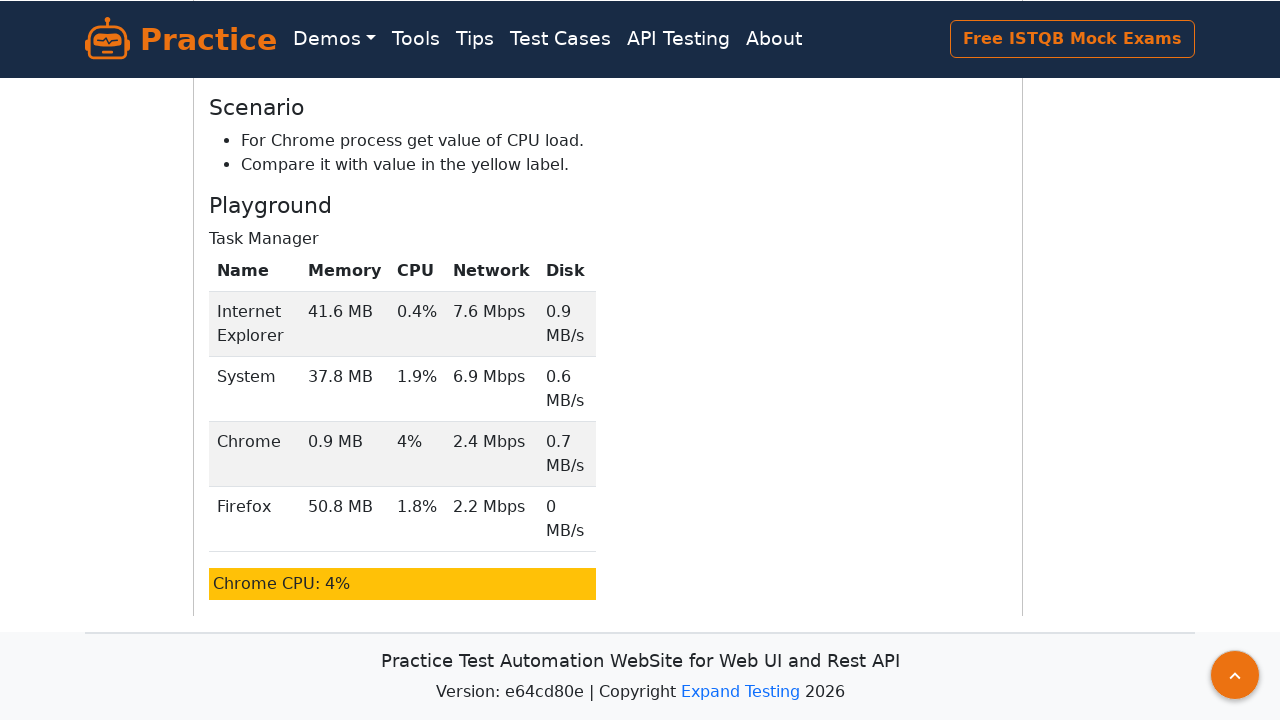

Parsed yellow label CPU value: 4%
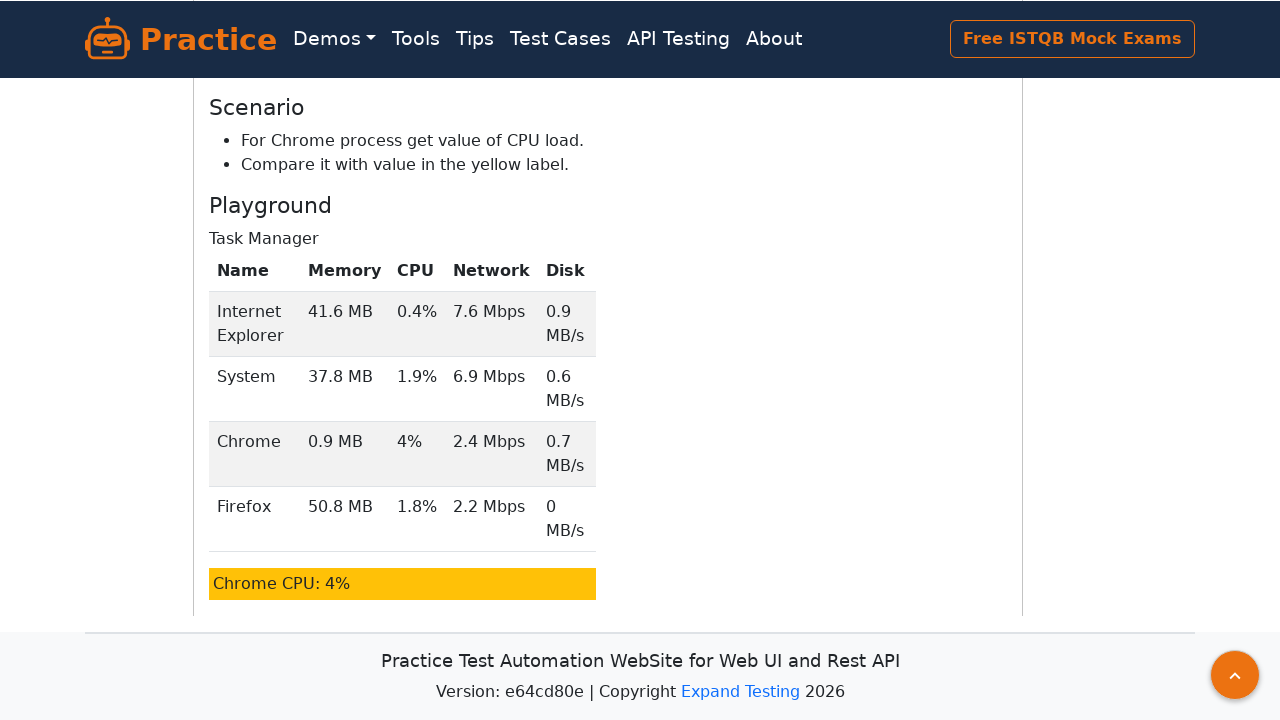

Assertion passed: Table CPU value '4%' matches yellow label value '4%'
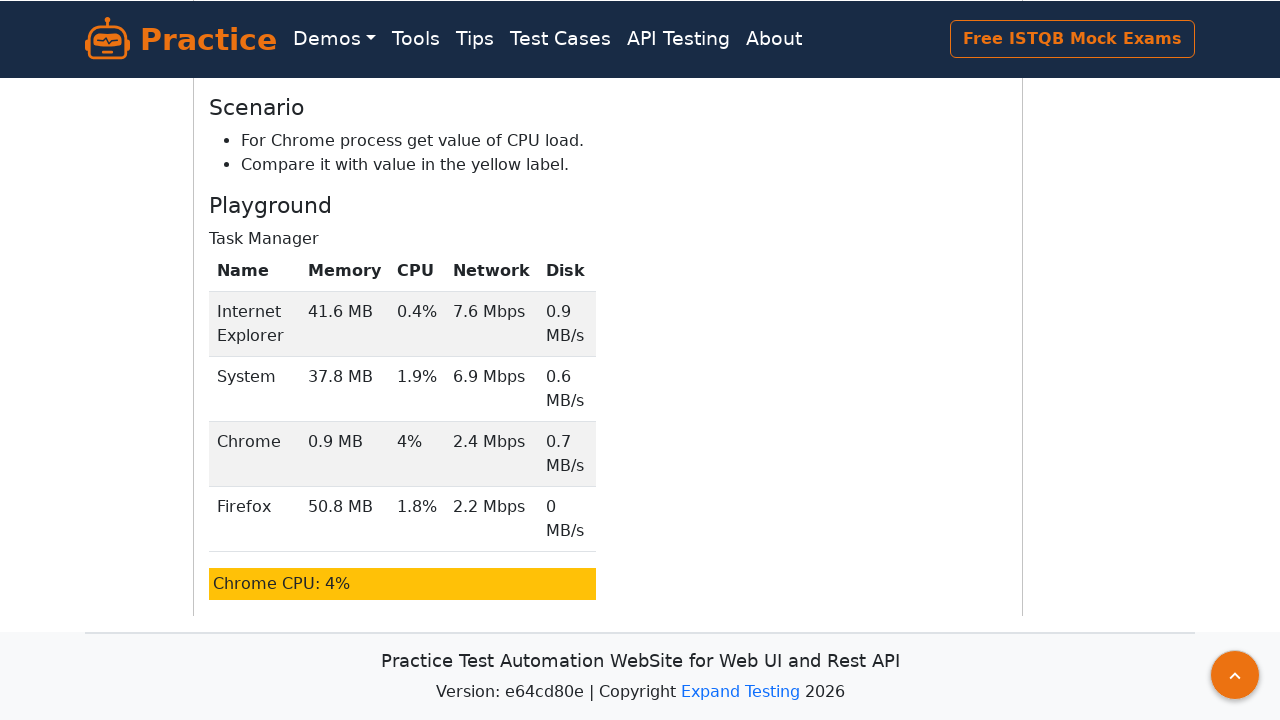

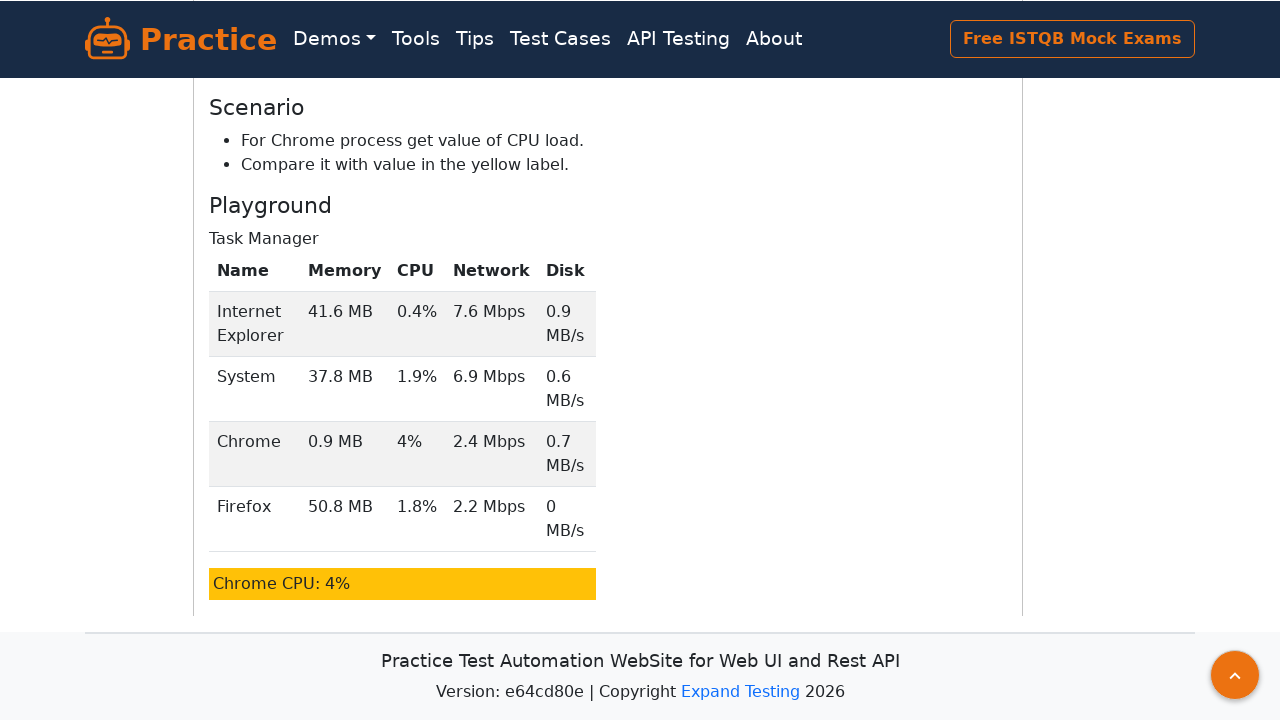